Tests file download functionality by clicking a download button and waiting for the download to complete

Starting URL: https://leafground.com/file.xhtml

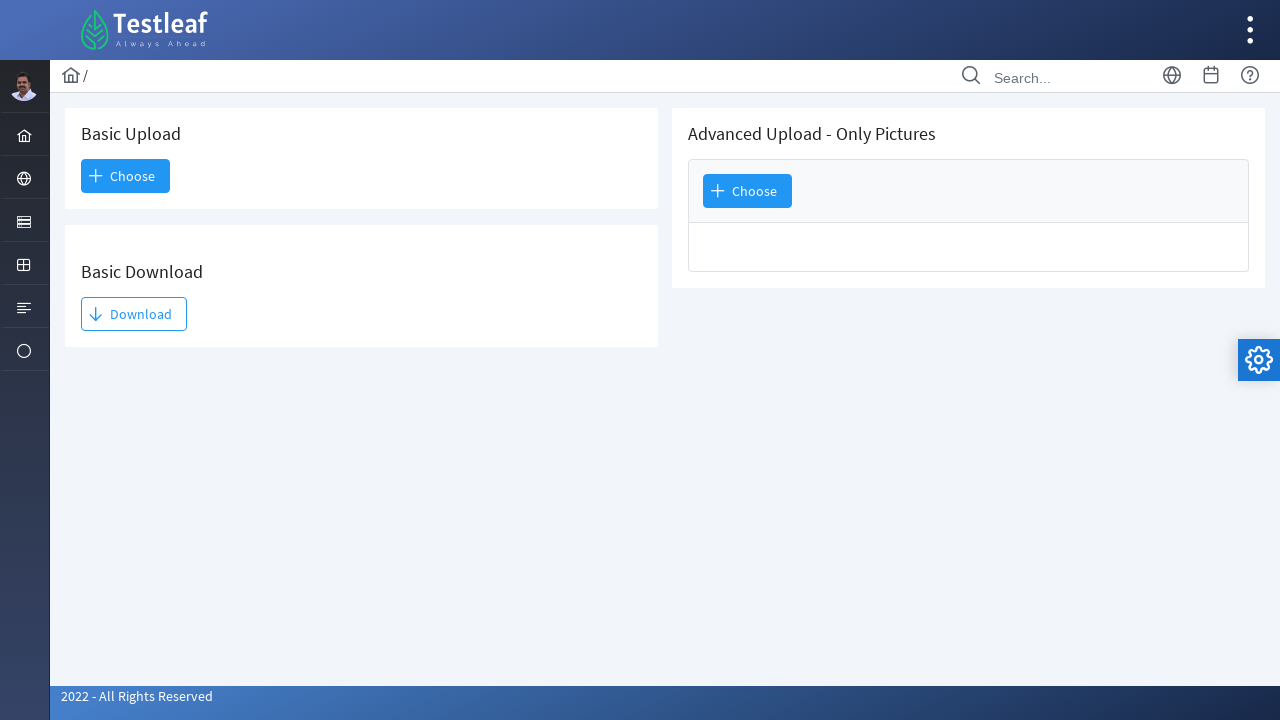

Clicked Download button and initiated file download at (134, 314) on internal:role=button[name="Download"i]
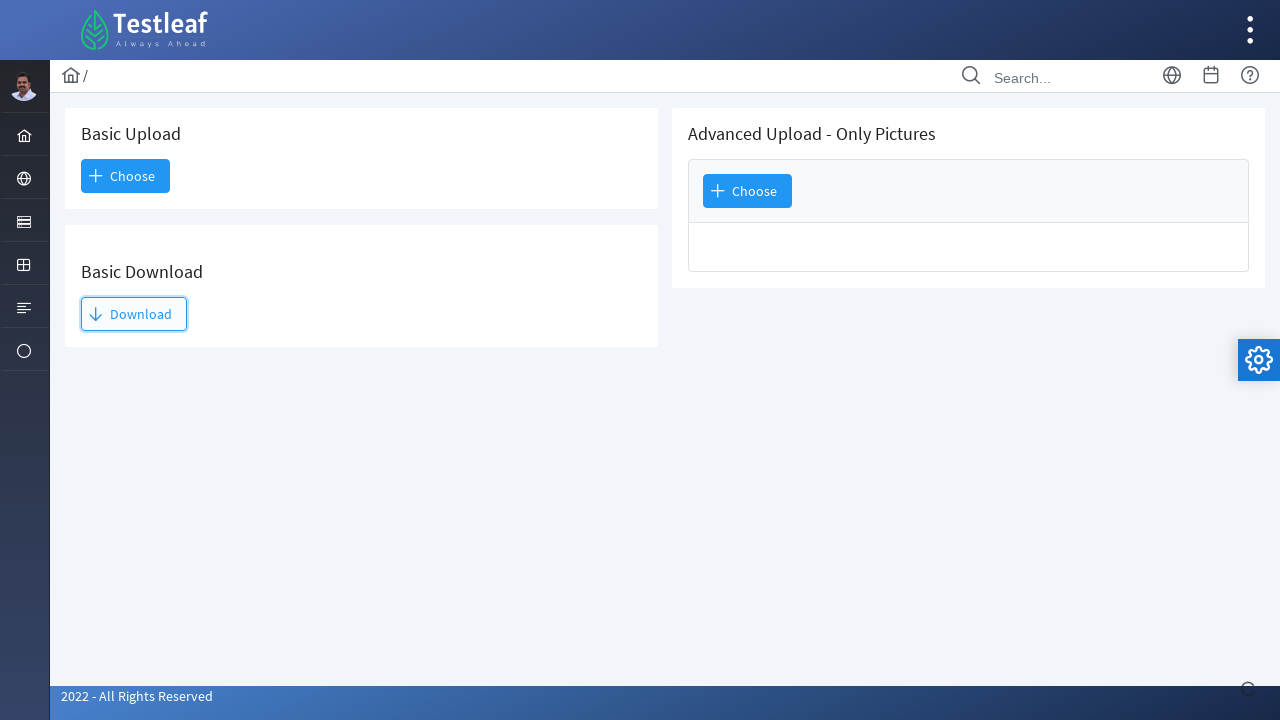

File download completed successfully
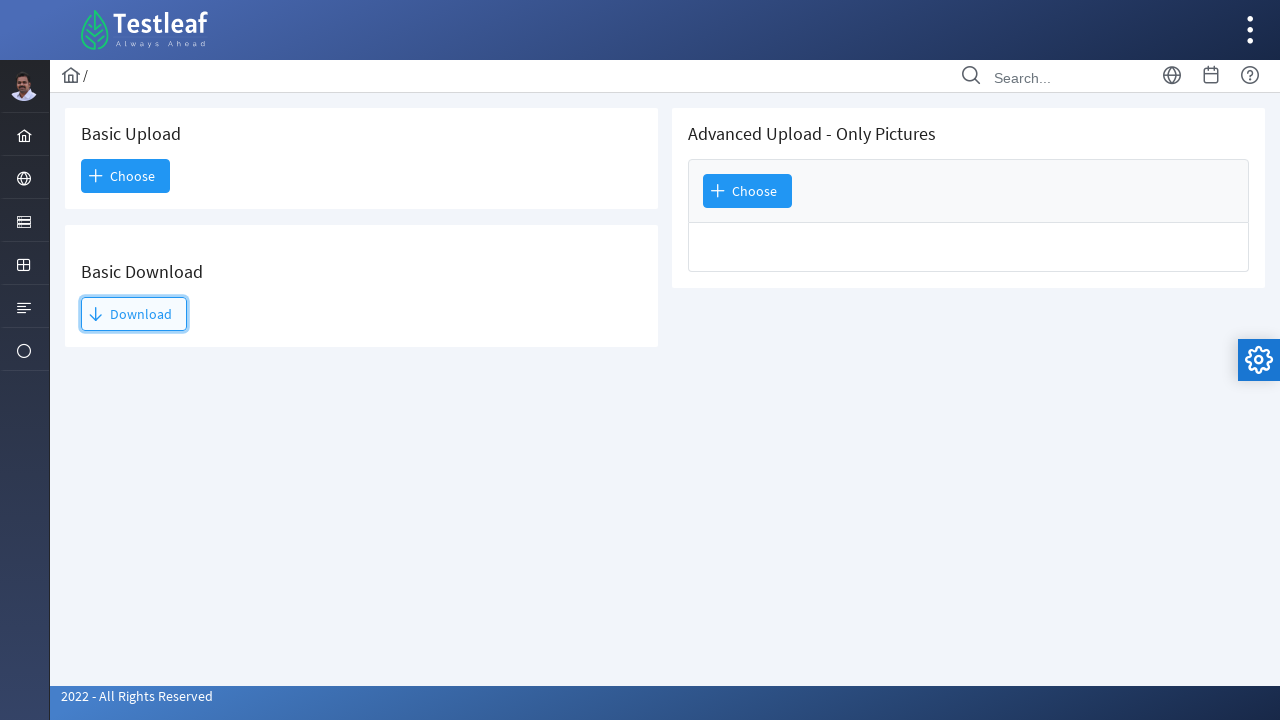

Retrieved download URL to confirm file download
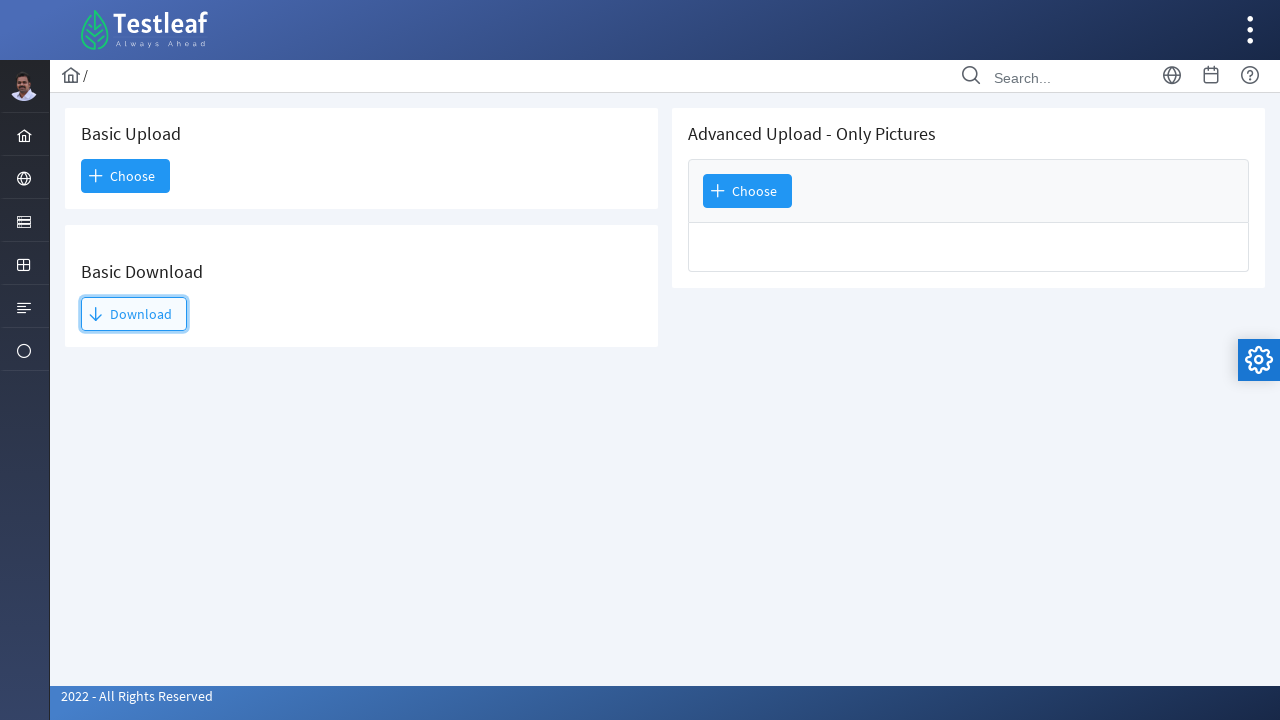

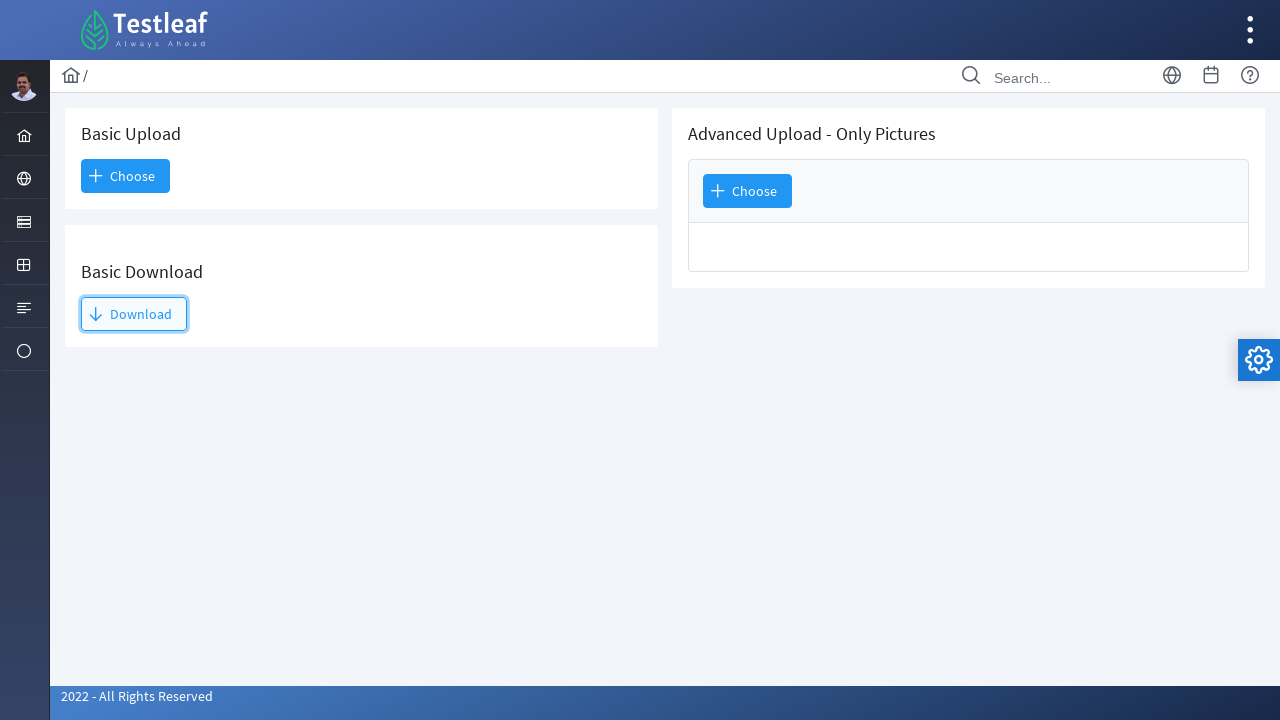